Tests dropdown menu interaction by hovering over a dropdown button and clicking on the first option in the menu

Starting URL: https://www.w3schools.com/css/css_dropdowns.asp

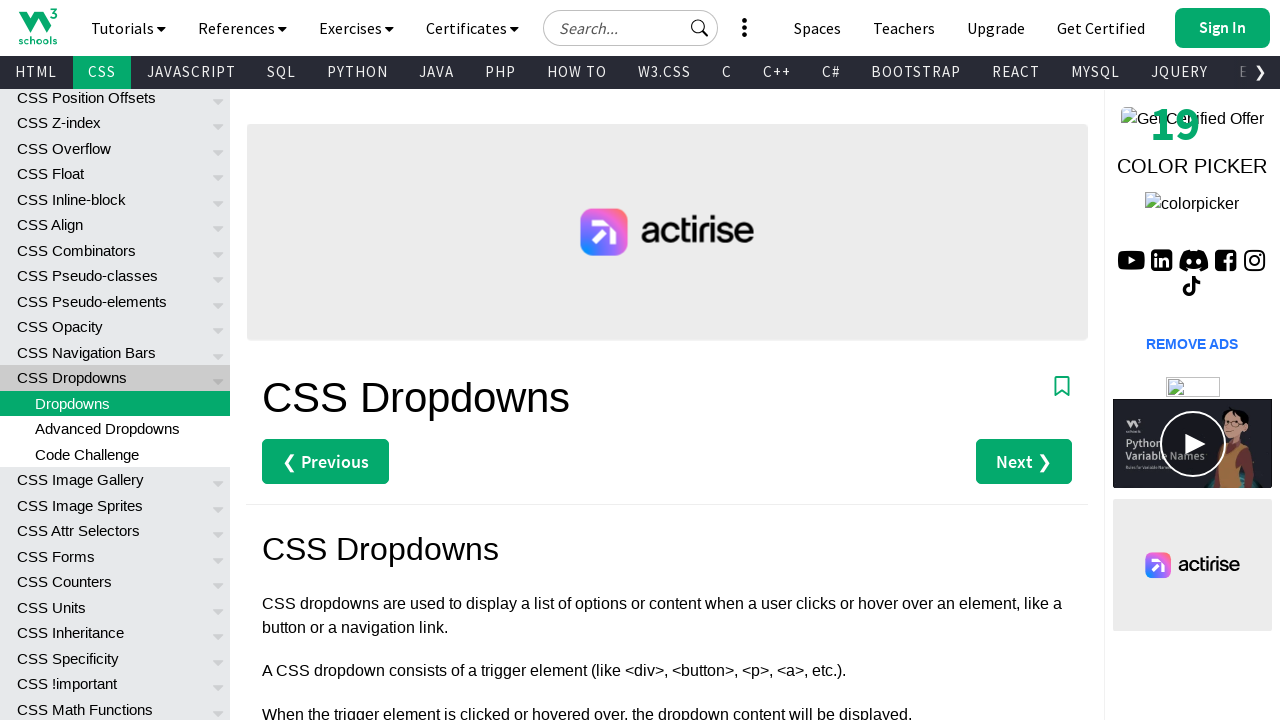

Located dropdown button element
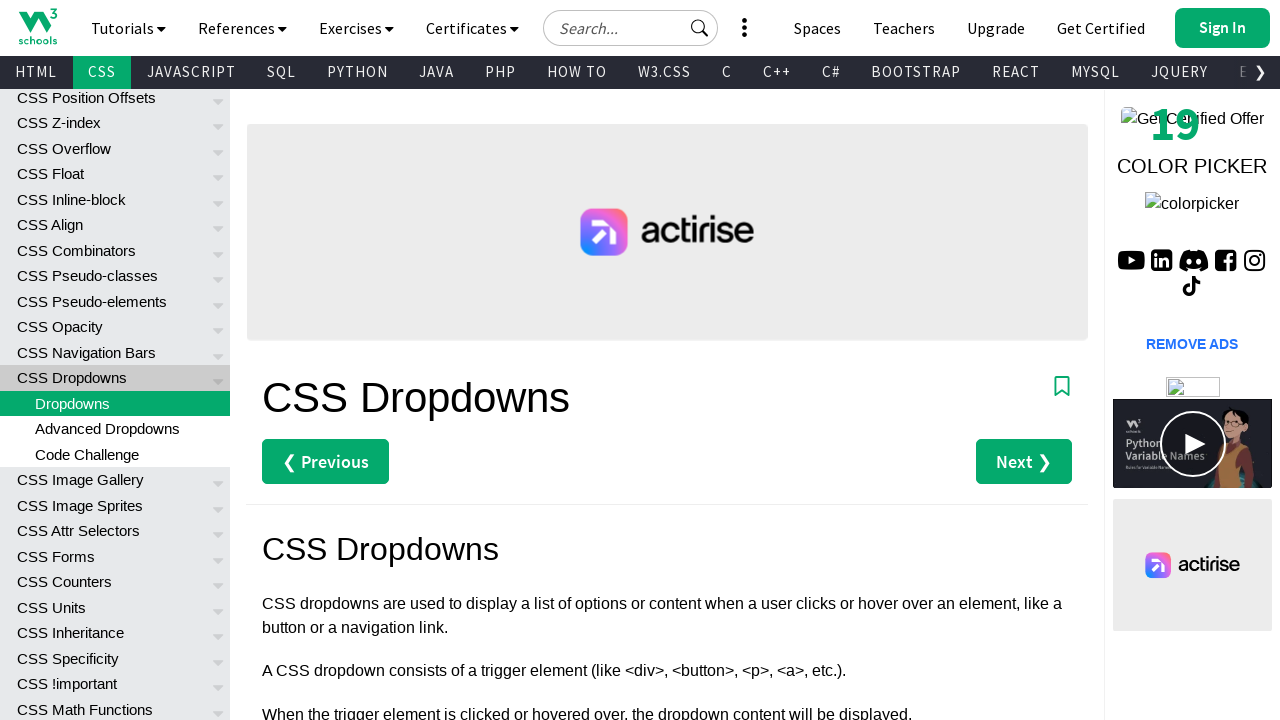

Hovered over dropdown button to reveal menu options at (614, 360) on xpath=//*[@id='main']/div[3]/div[2]/div/button
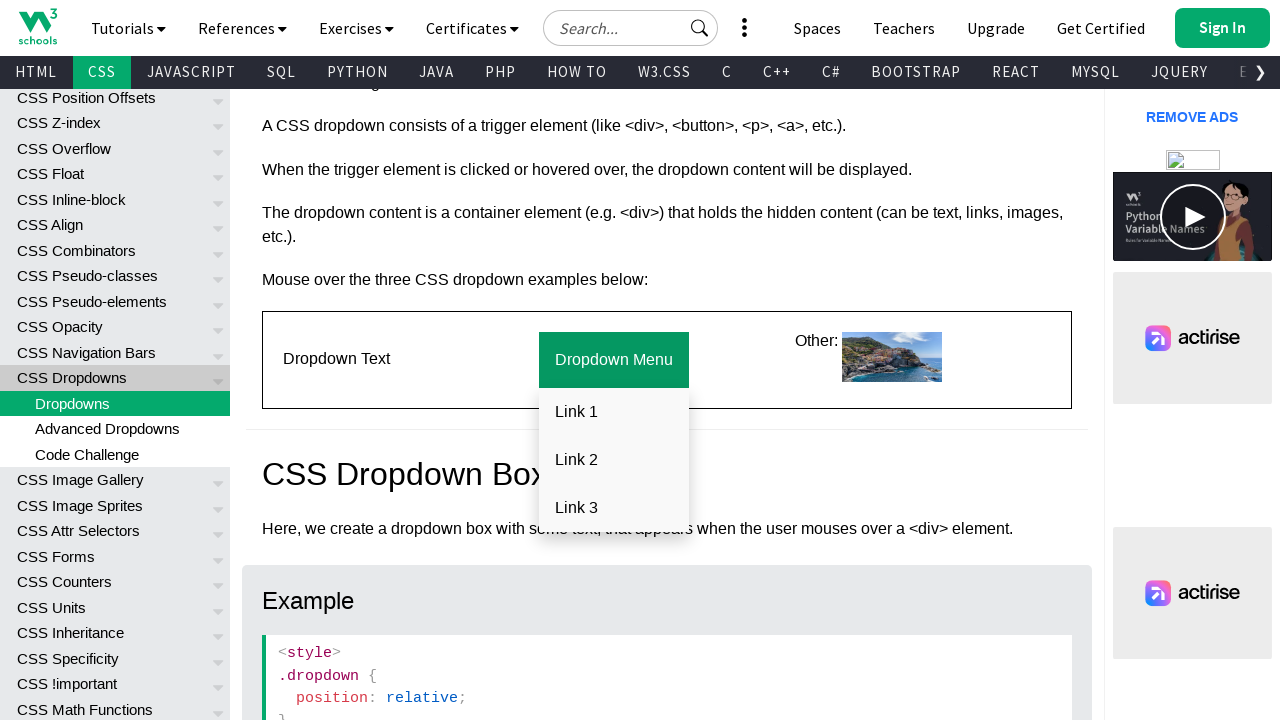

Clicked on the first option in the dropdown menu at (614, 412) on xpath=//*[@id='main']/div[3]/div[2]/div/div/a[1]
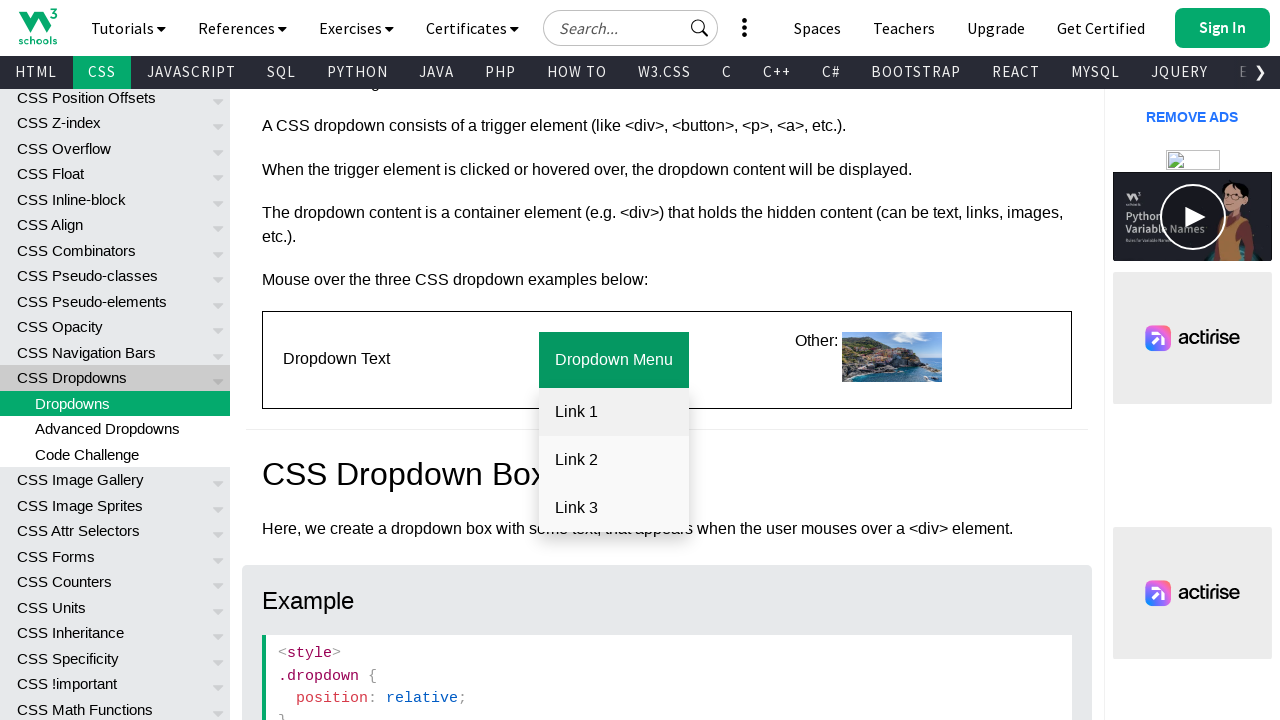

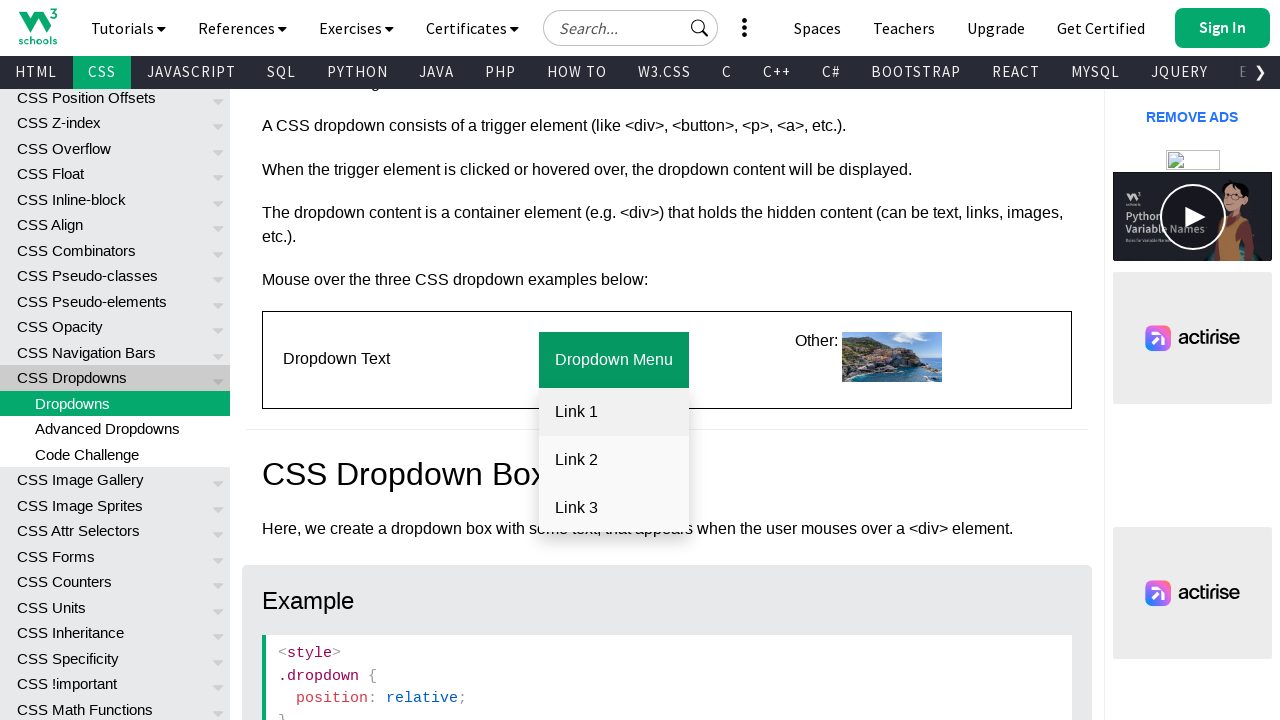